Navigates to the practice page and changes the viewport size to 1920x1080

Starting URL: https://practice.cydeo.com/

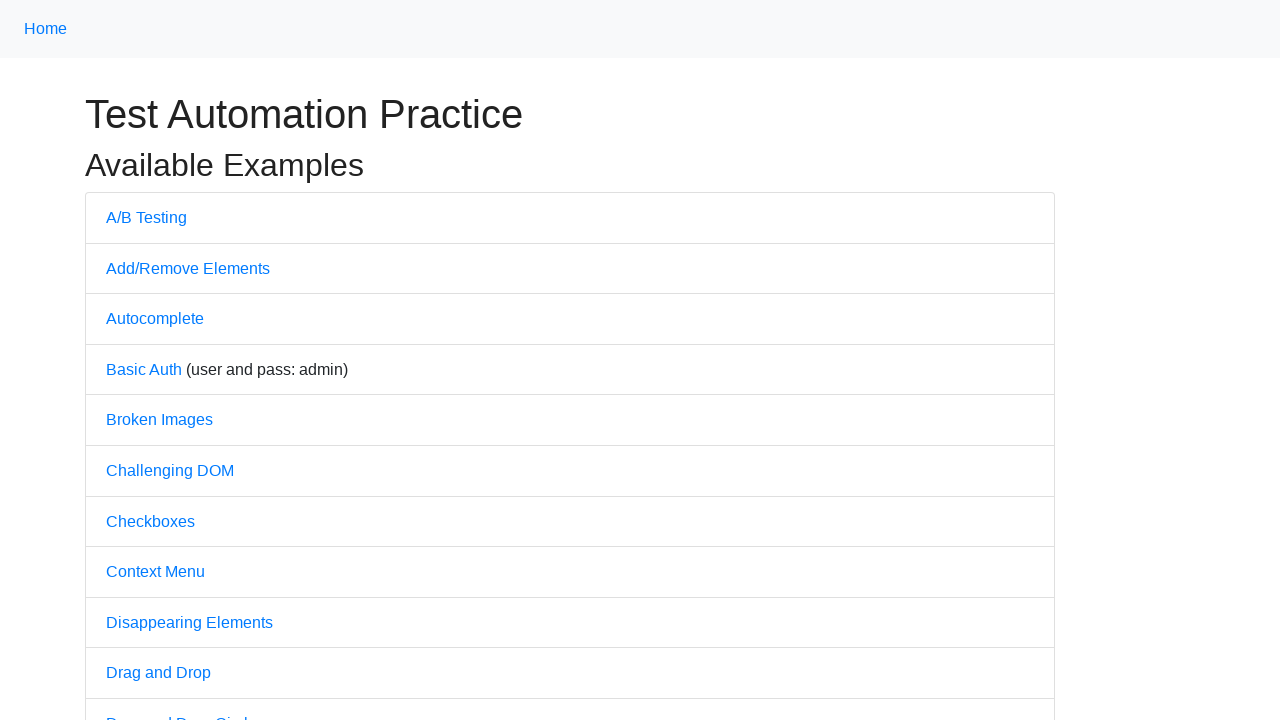

Navigated to practice page at https://practice.cydeo.com/
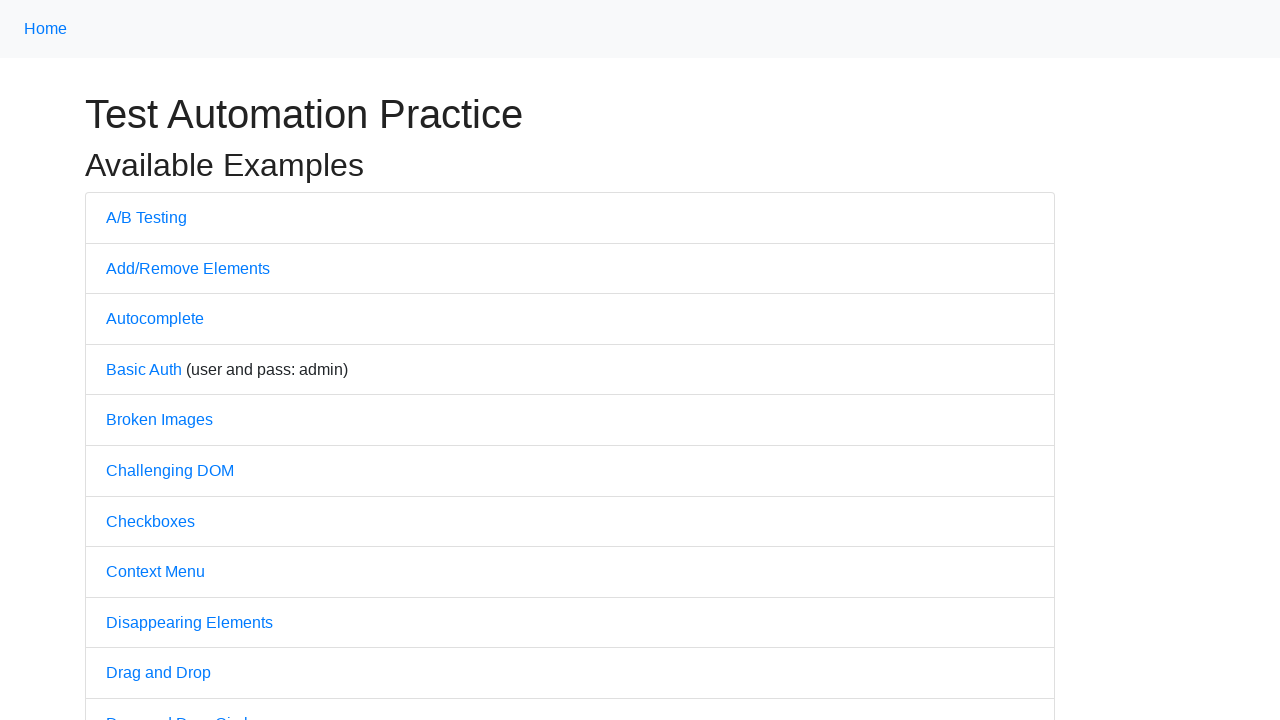

Changed viewport size to 1920x1080
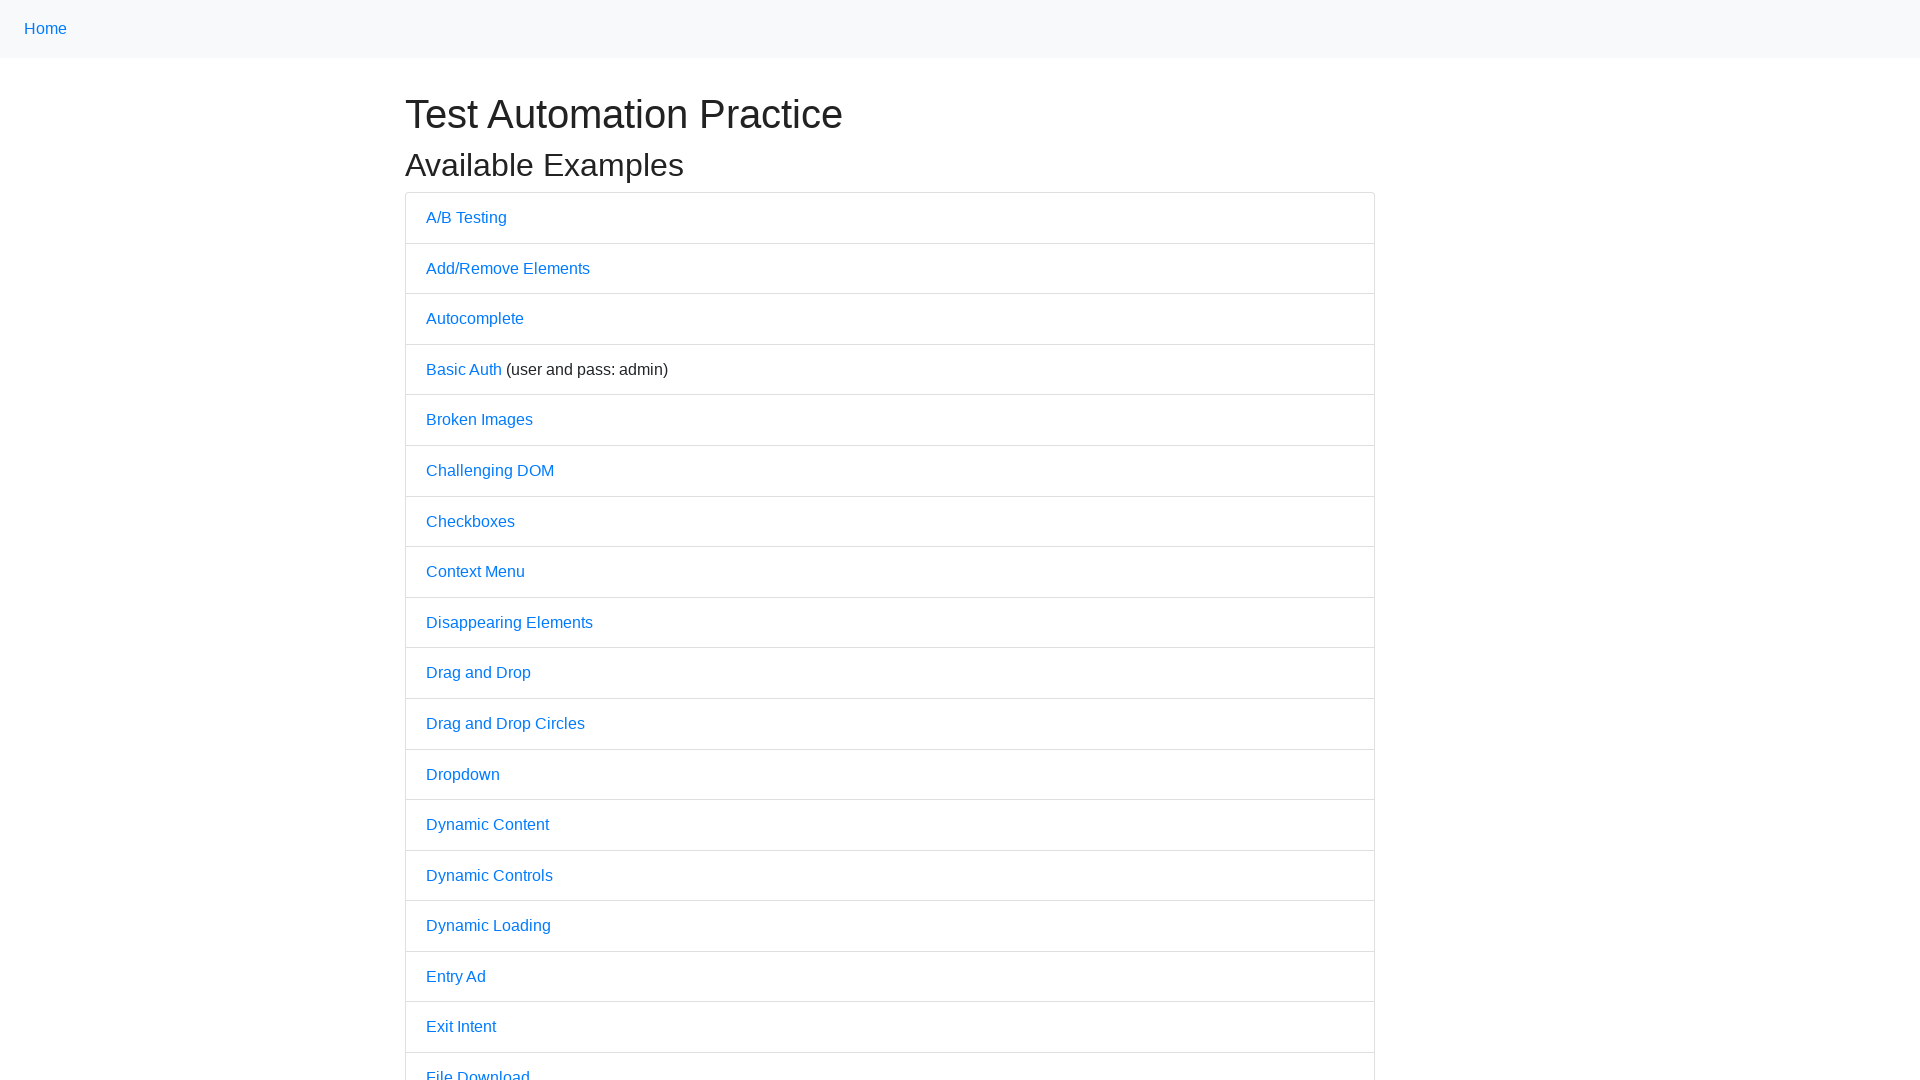

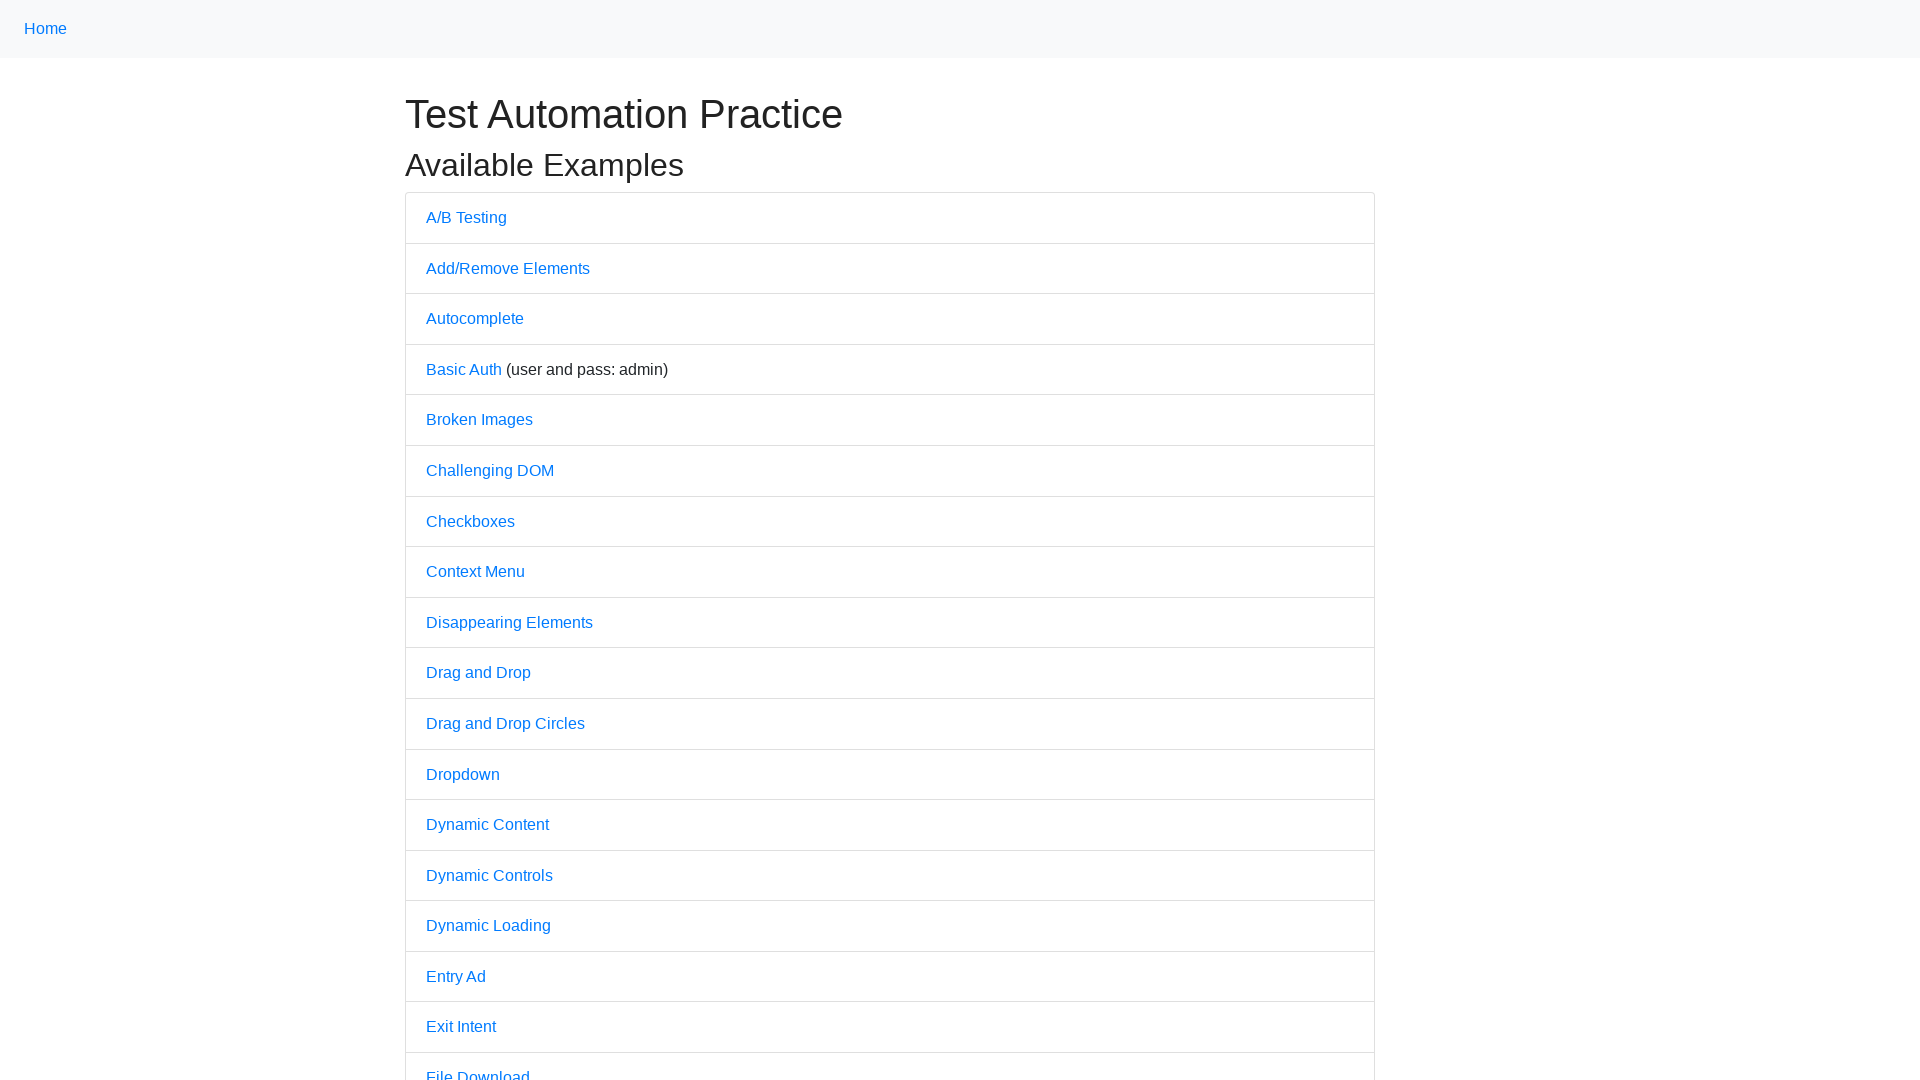